Navigates to whatismyipaddress.com and verifies the page loads successfully.

Starting URL: https://whatismyipaddress.com/

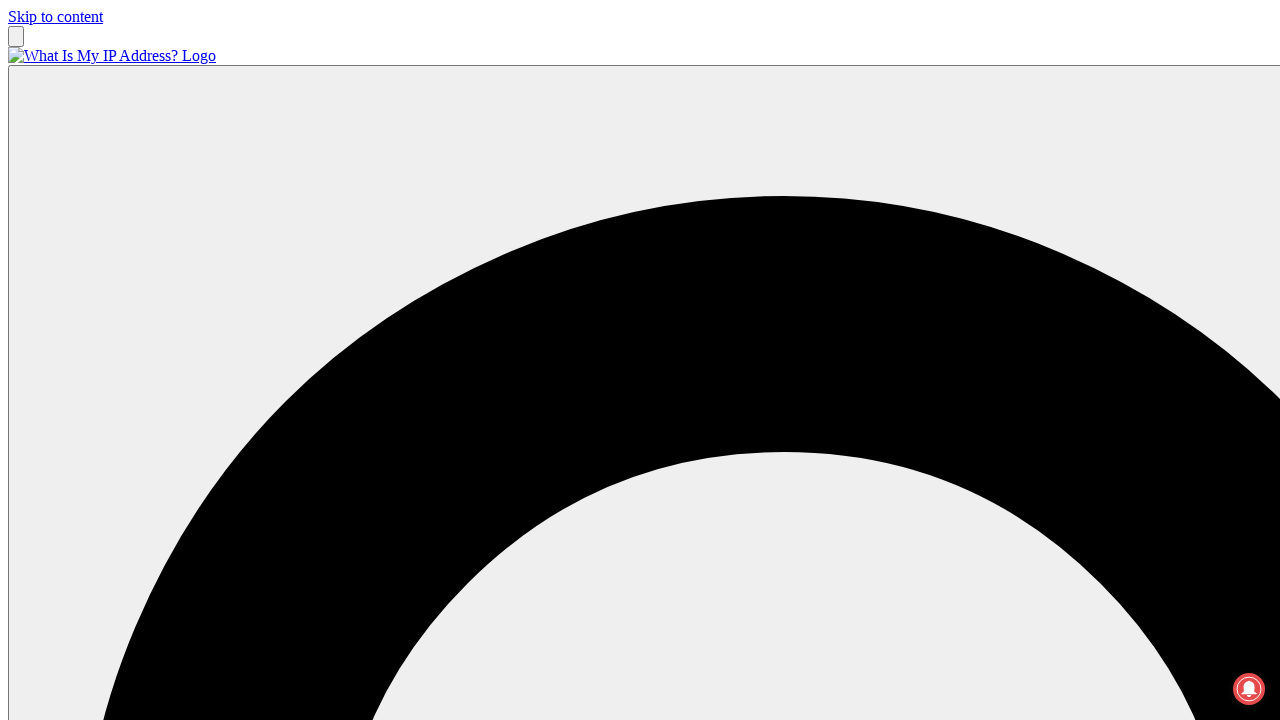

Navigated to whatismyipaddress.com
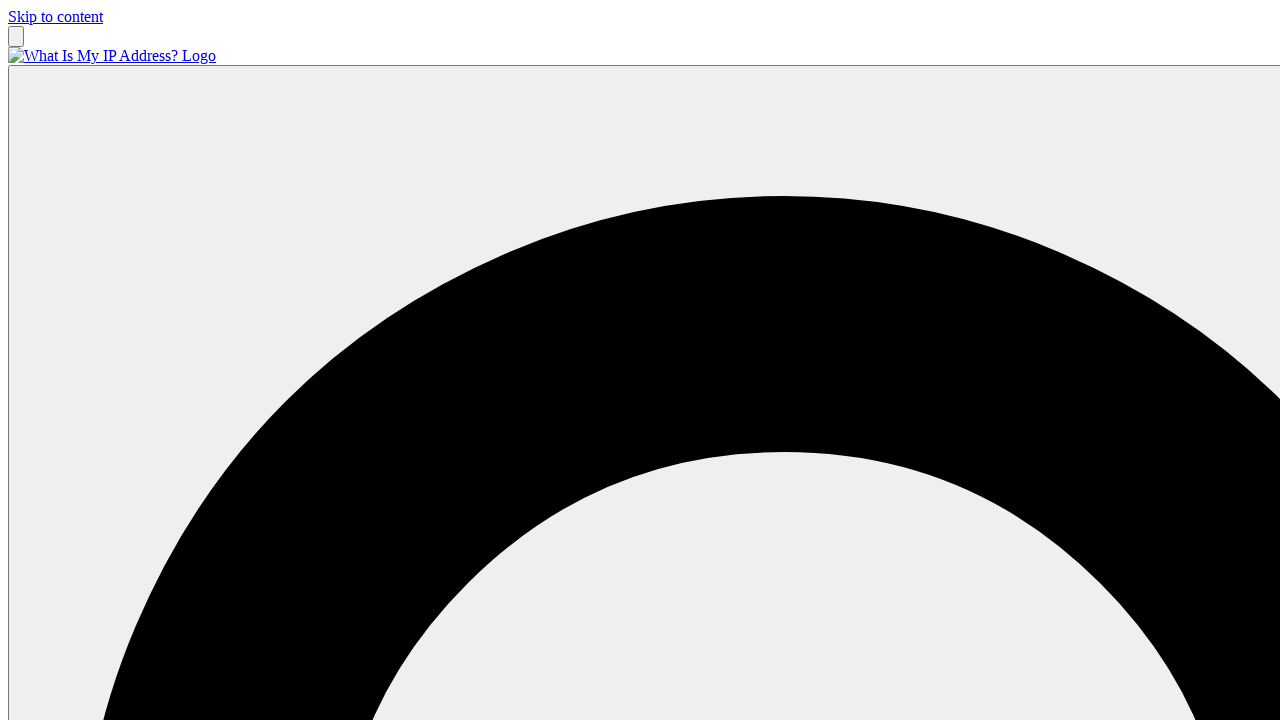

Page DOM content fully loaded
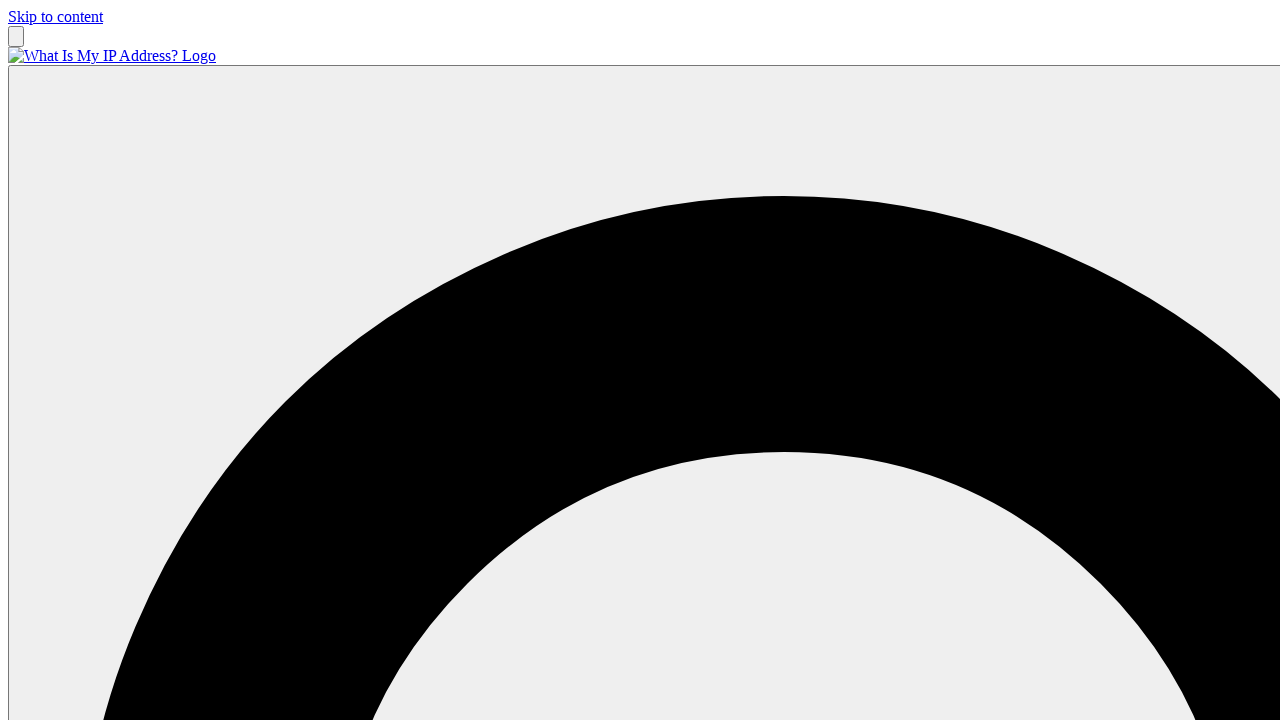

Verified page title is present
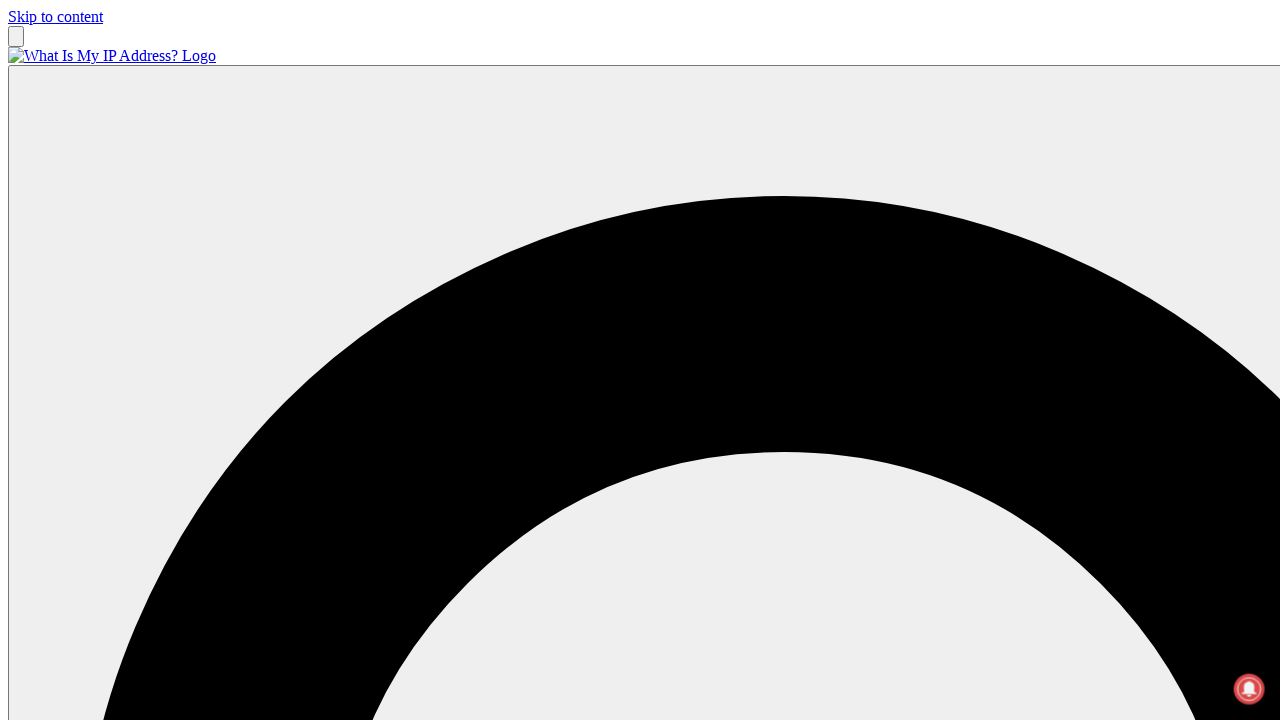

Verified page body is visible
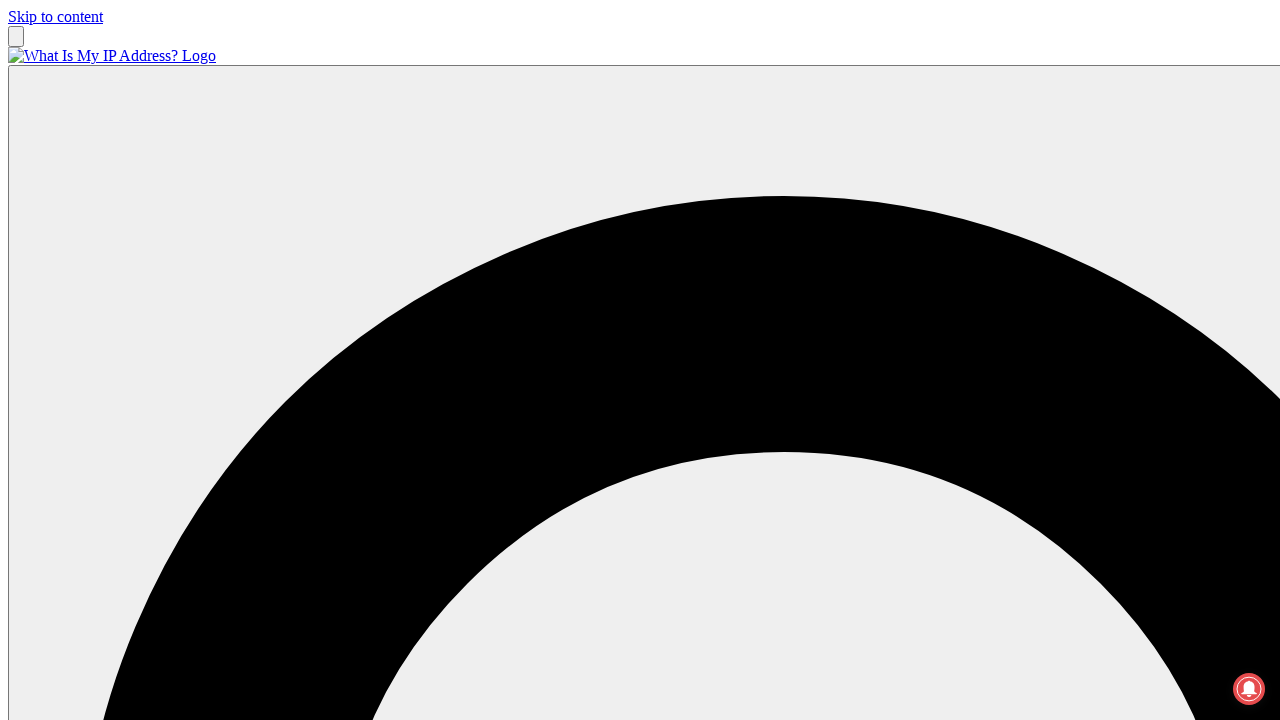

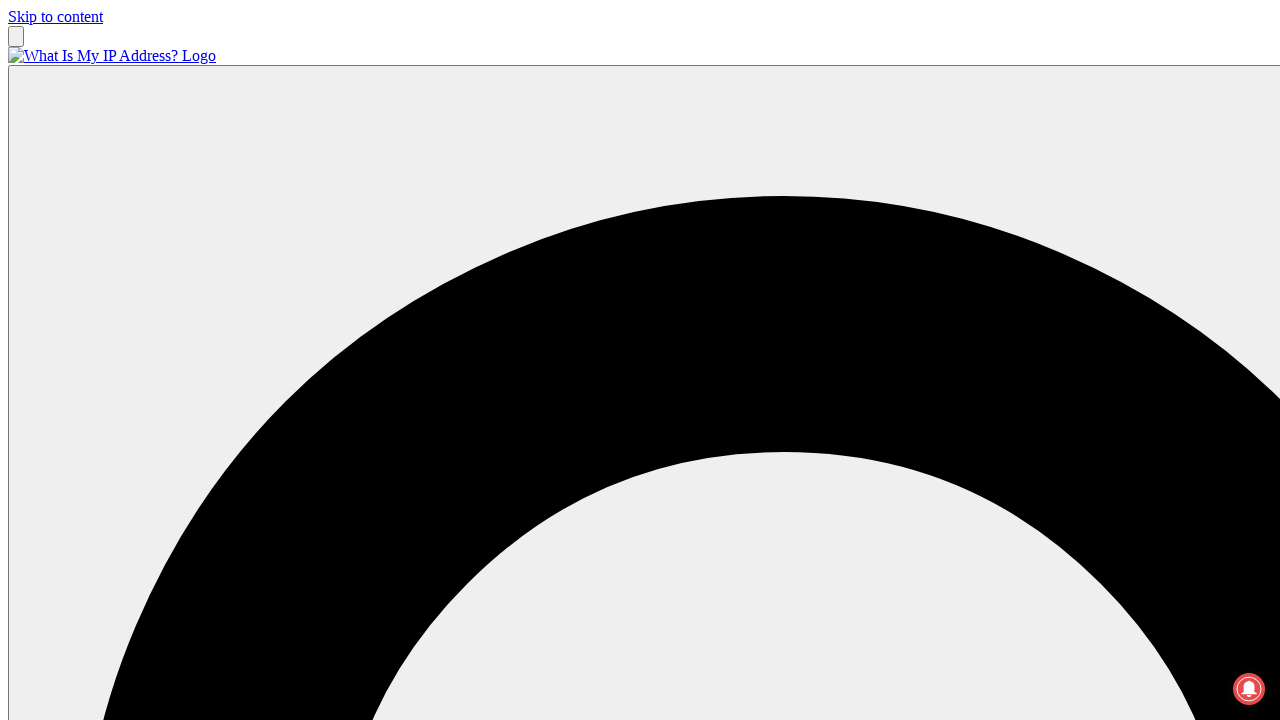